Navigates to Codeigniter Development page via Technologies menu and verifies the page heading is displayed

Starting URL: https://www.tranktechnologies.com/

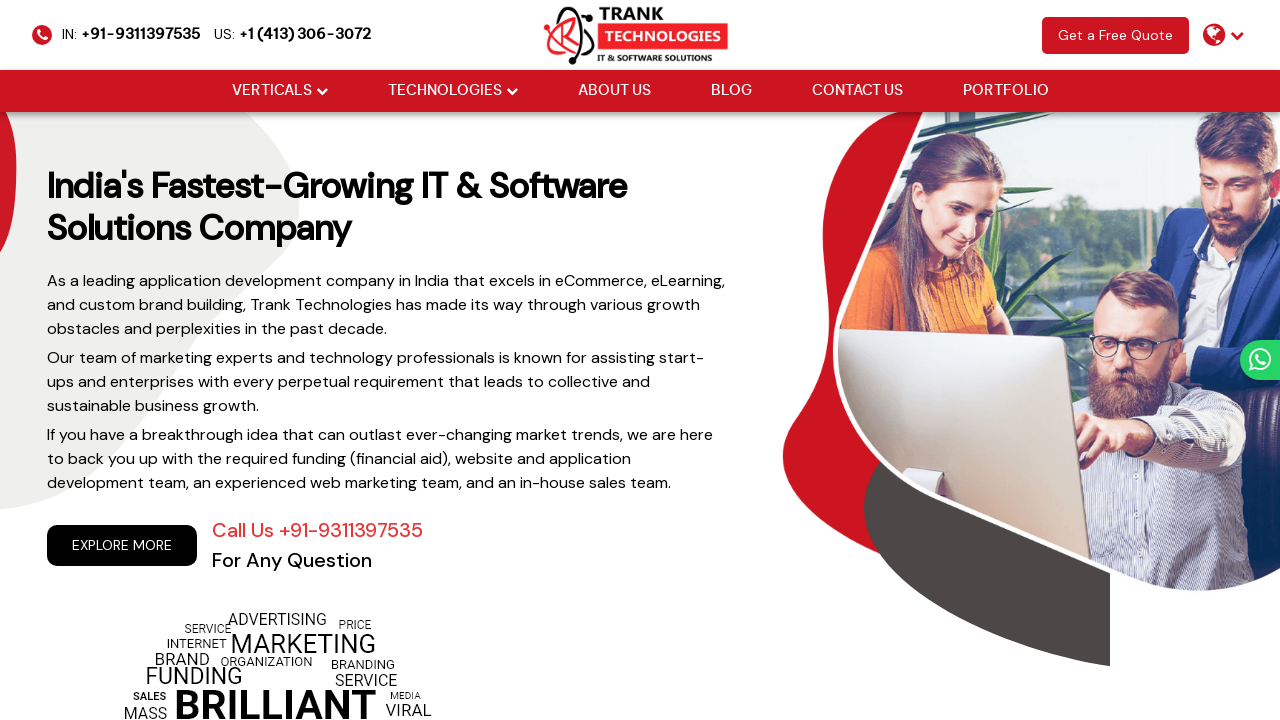

Hovered over Technologies menu item at (452, 91) on xpath=//body/header/div[@class='menu']/ul[@class='cm-flex-type-2']/li[2]
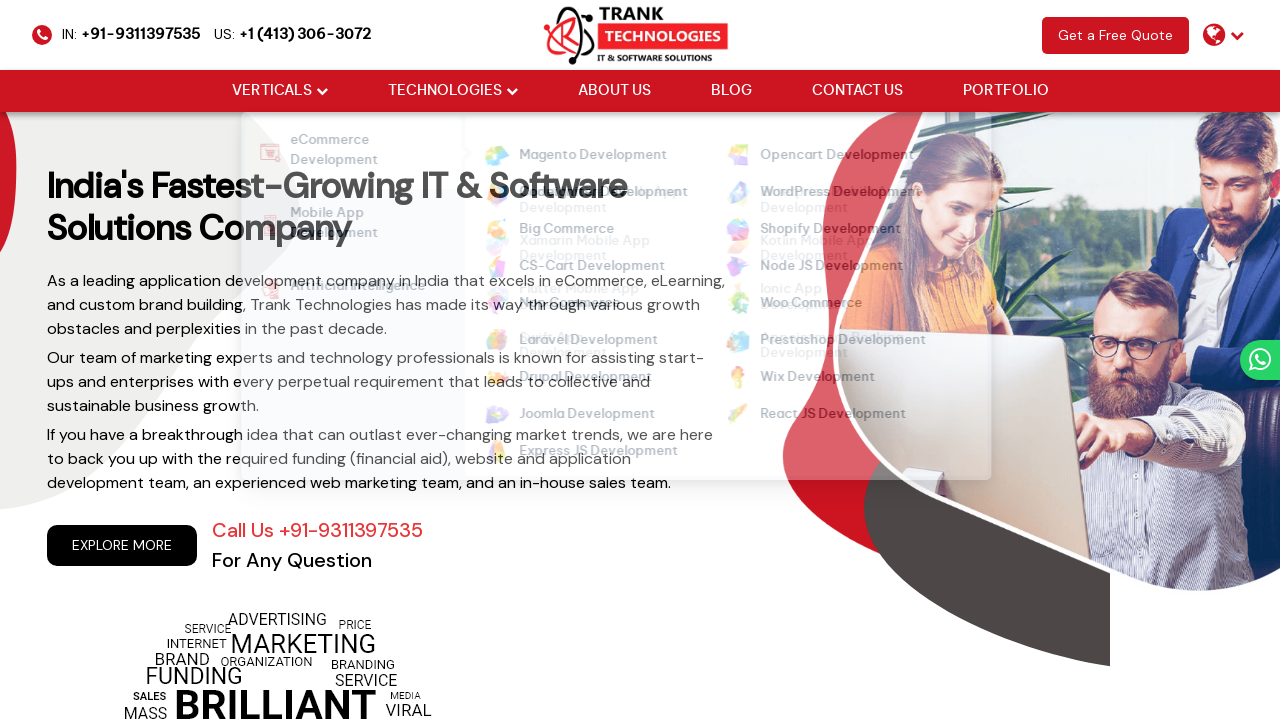

Clicked on Codeigniter Development link at (590, 193) on xpath=//ul[@class='cm-flex cm-flex-wrap']//a[normalize-space()='Codeigniter Deve
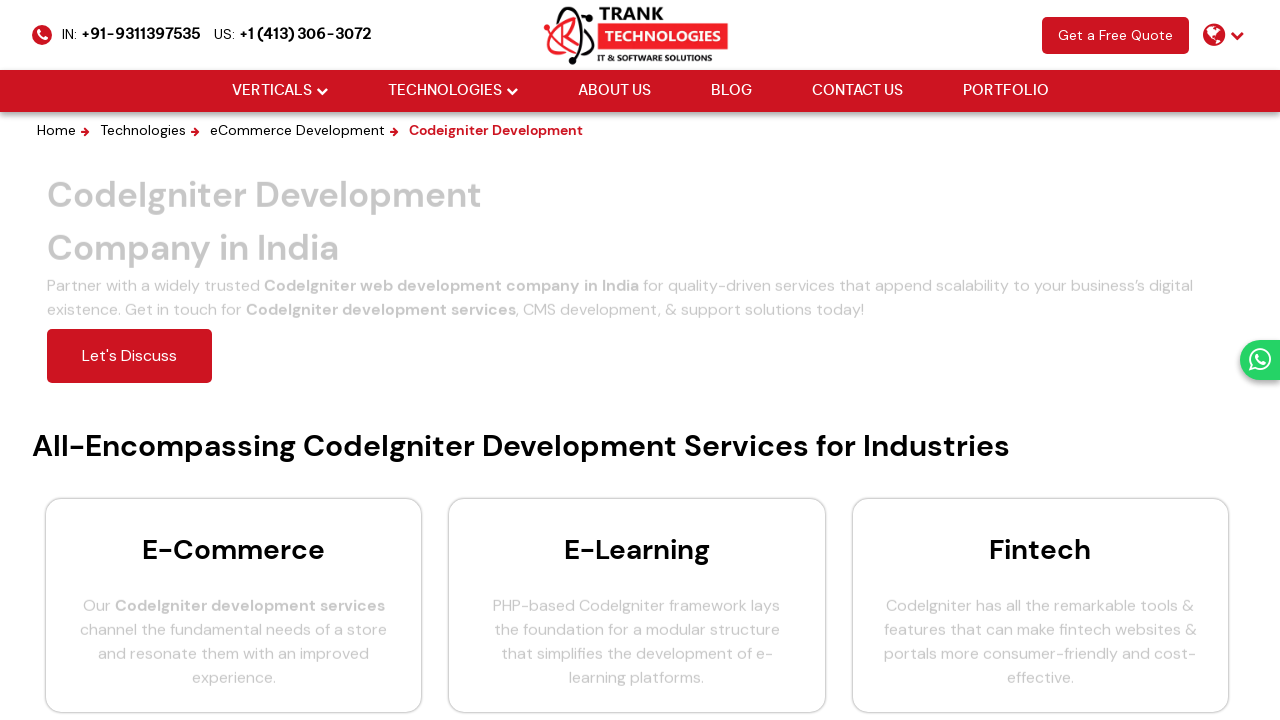

Verified CodeIgniter Development page heading is visible
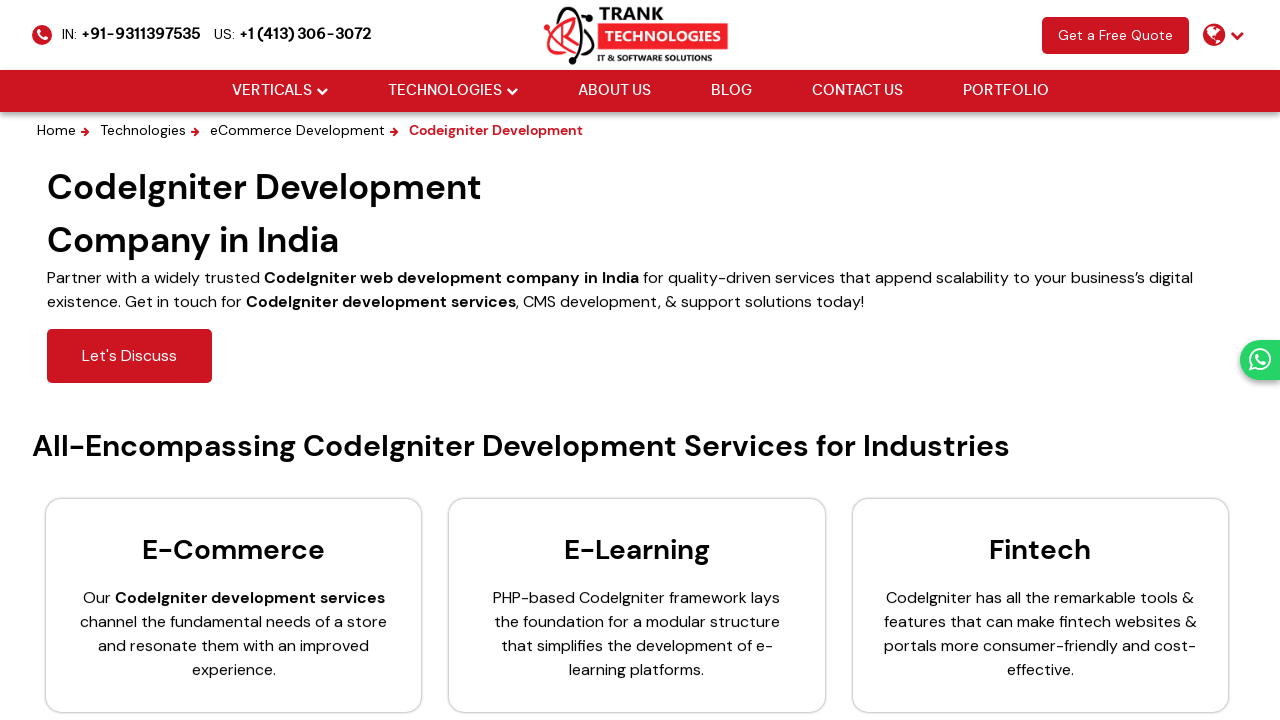

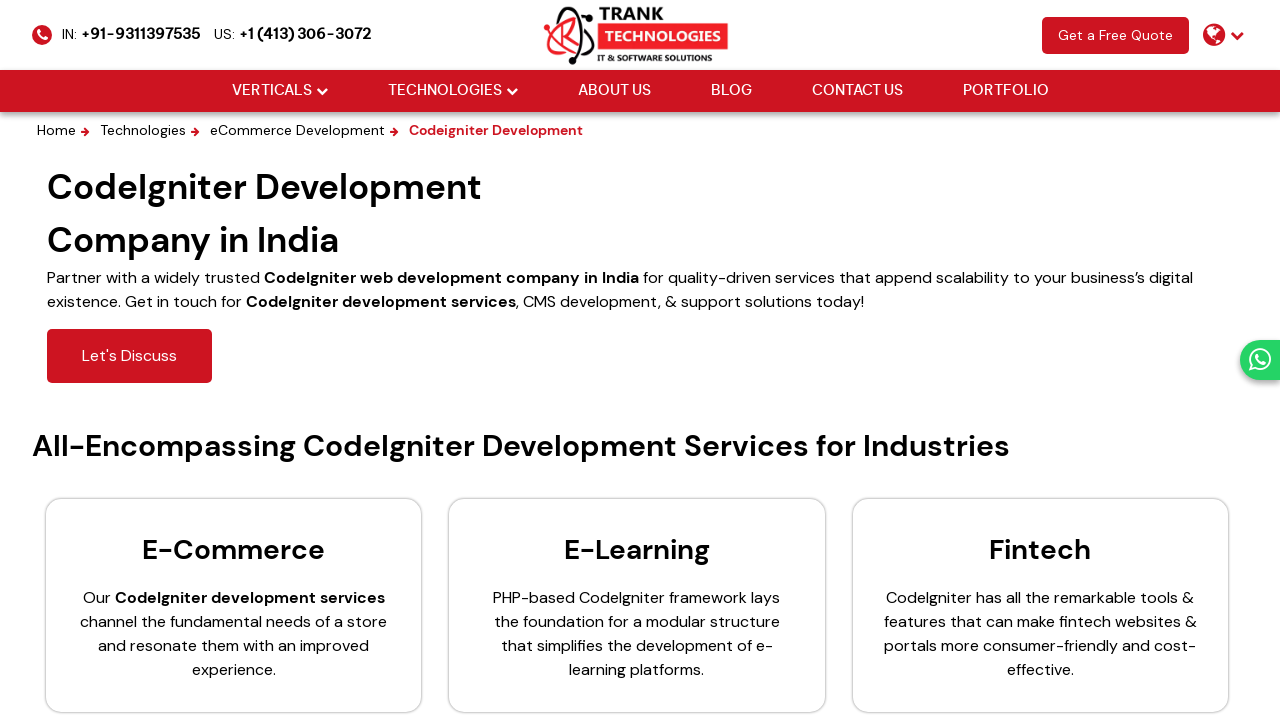